Tests addition operation on the scientific calculator by adding a negative and positive number and verifying the result

Starting URL: https://www.calculator.net/

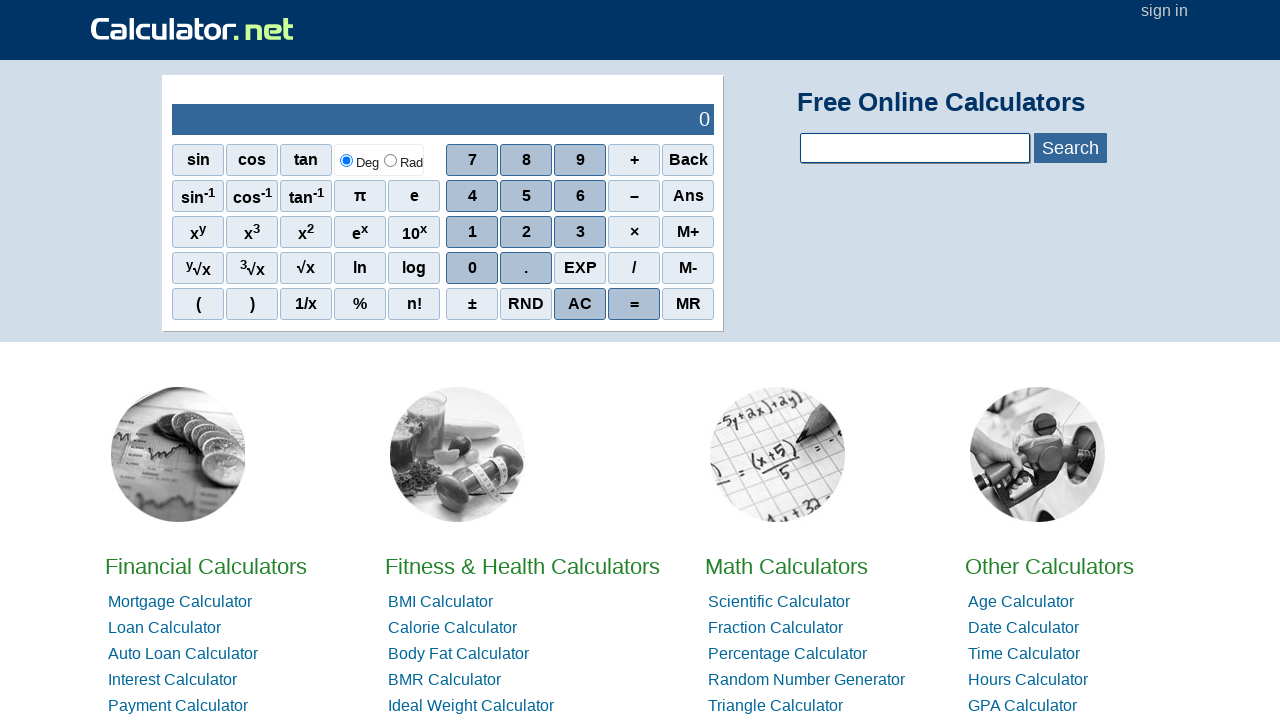

Entered first number -234234
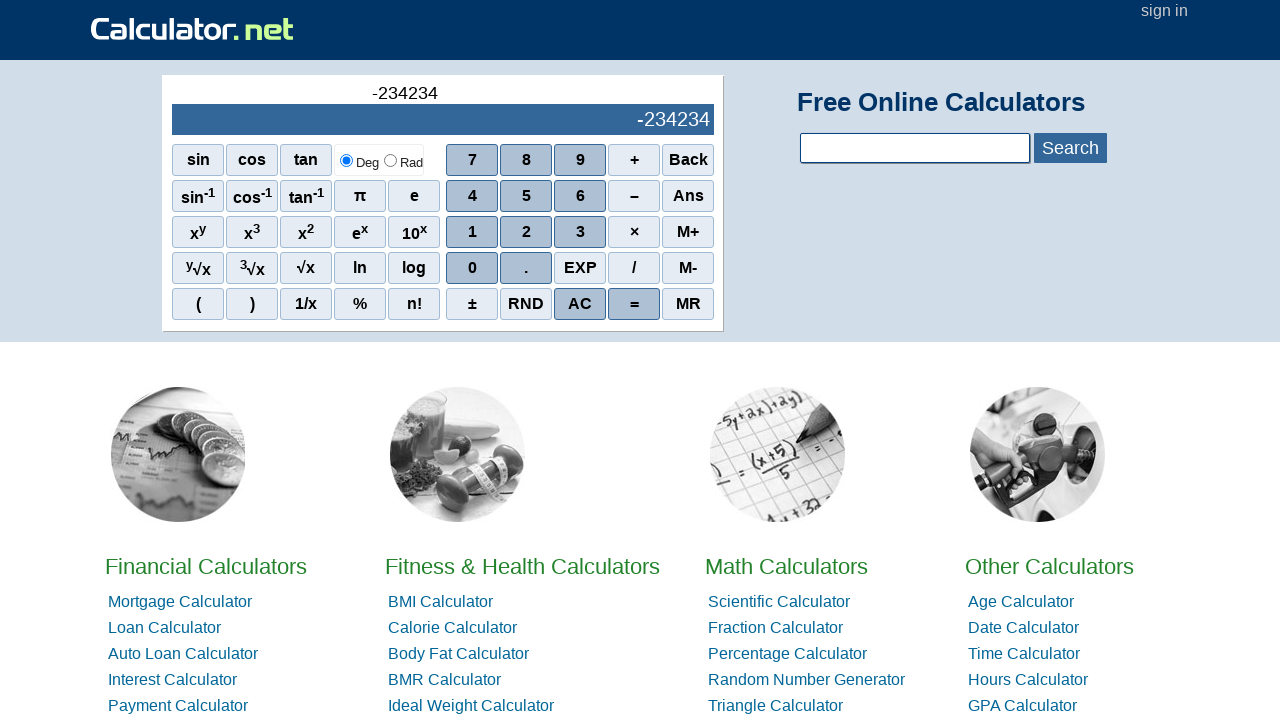

Clicked addition operator button at (634, 160) on xpath=//div[1]/span[4][@class='sciop']
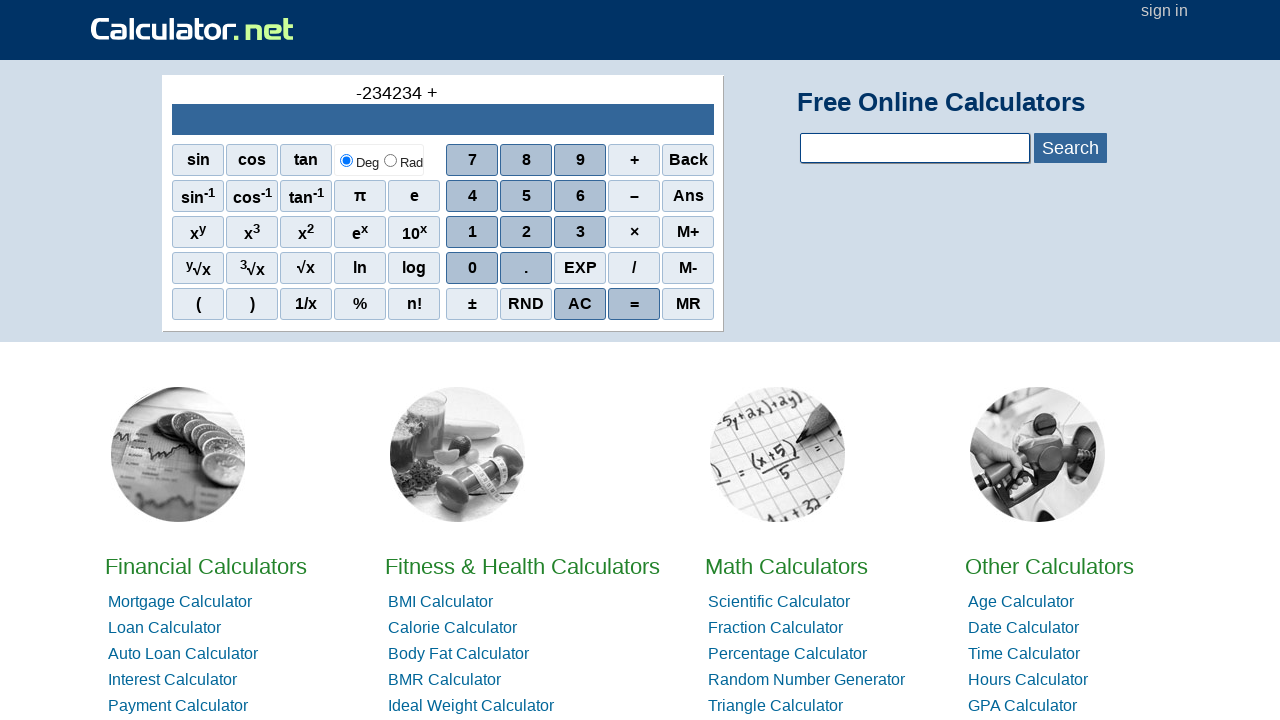

Entered second number 345345
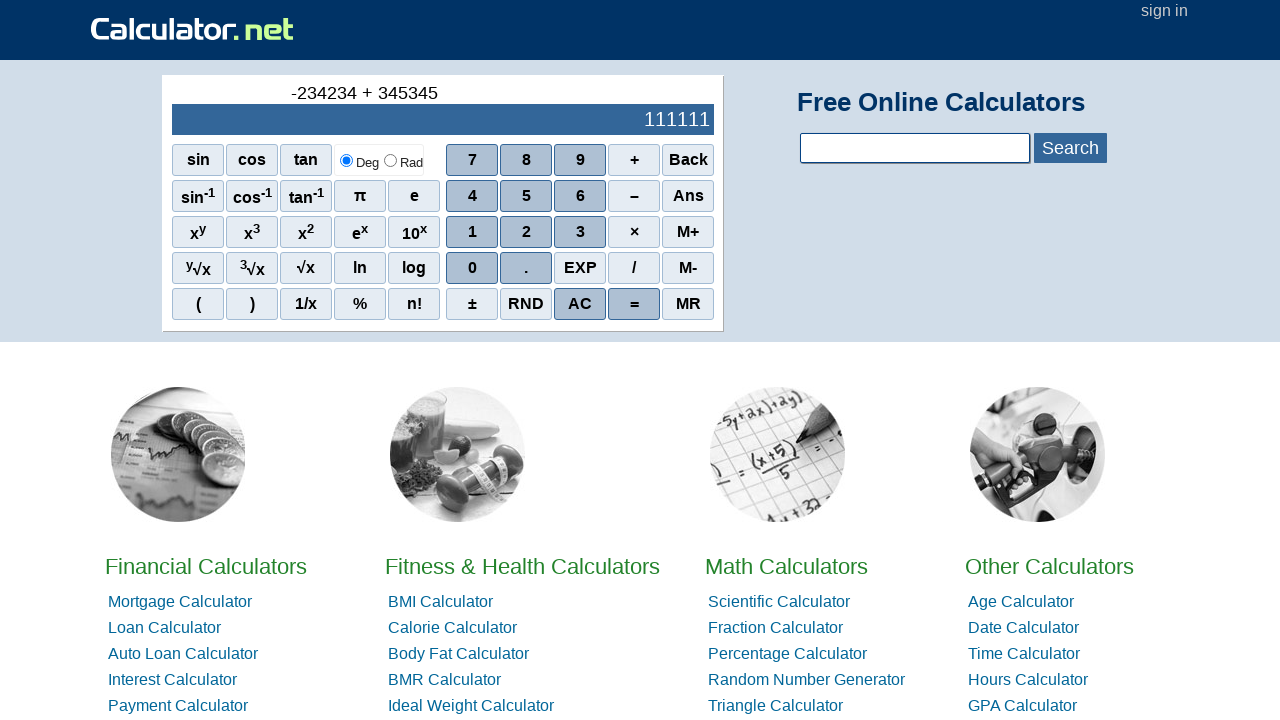

Clicked equals button to calculate result at (634, 304) on xpath=//div[5]/span[4][@class='scieq']
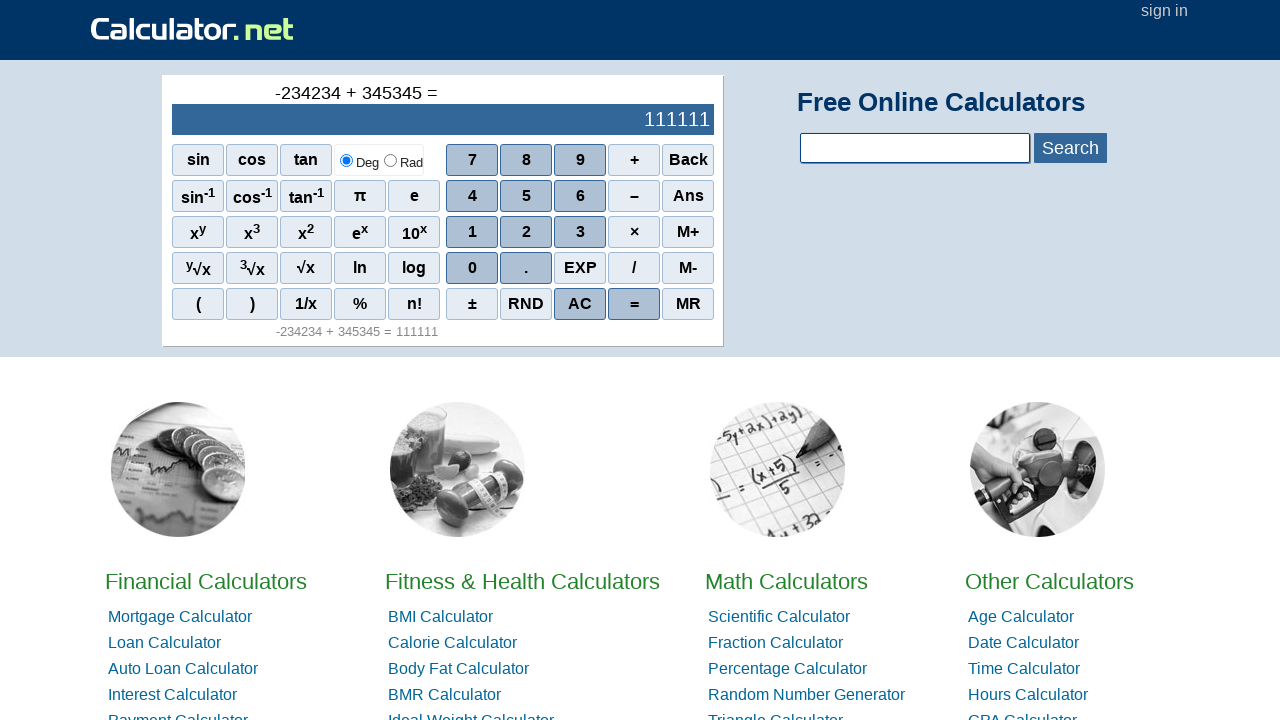

Waited 1 second for result to appear
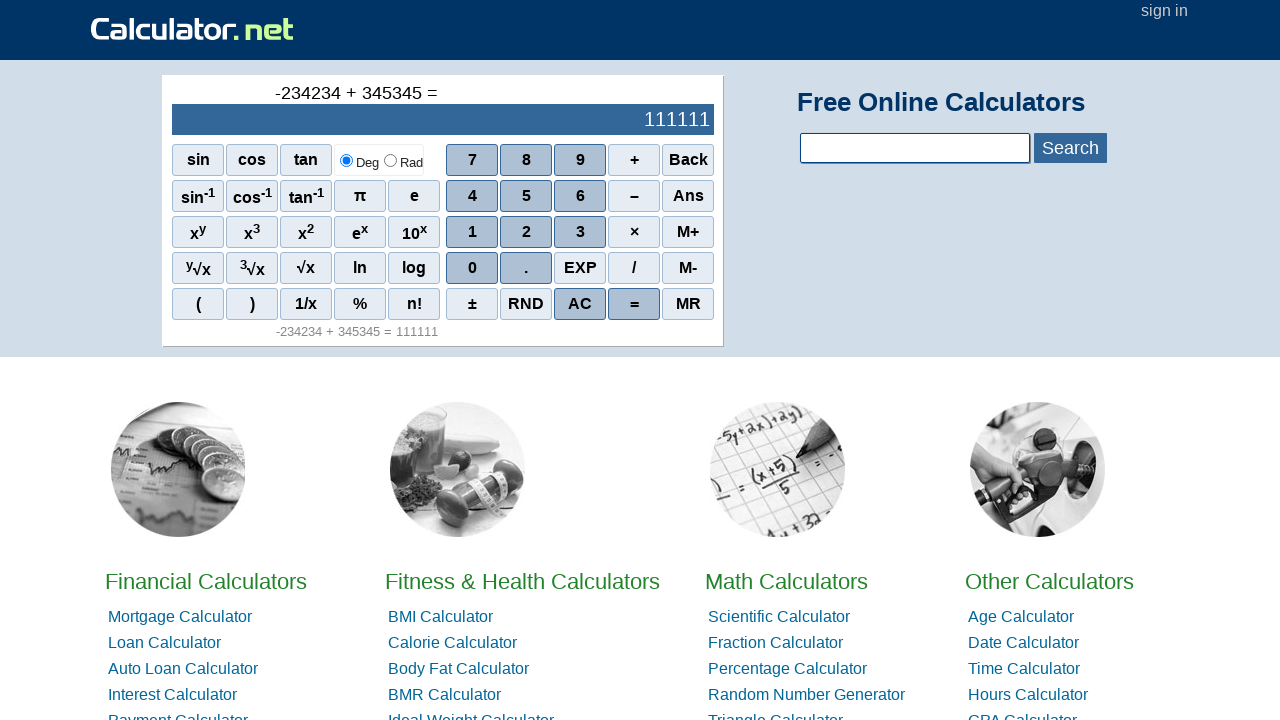

Verified result output is displayed
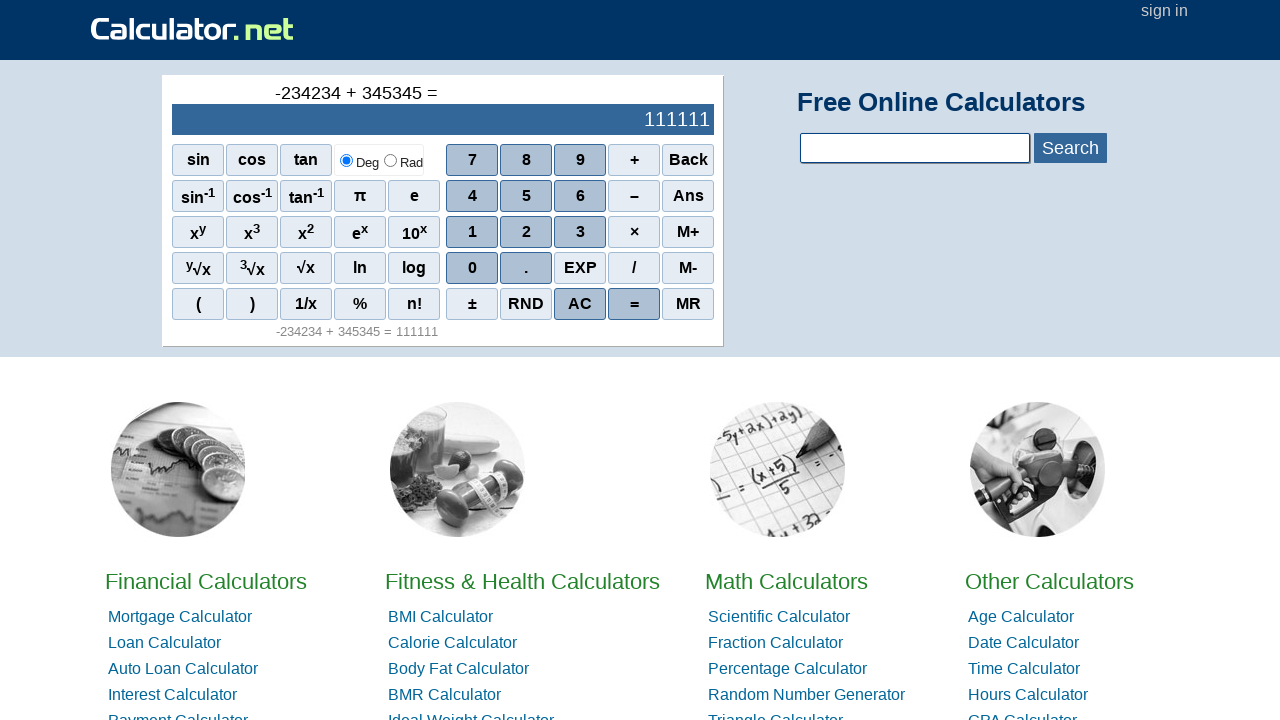

Clicked AC (All Clear) button to reset calculator at (580, 304) on xpath=//div[5]/span[3][@class='scieq']
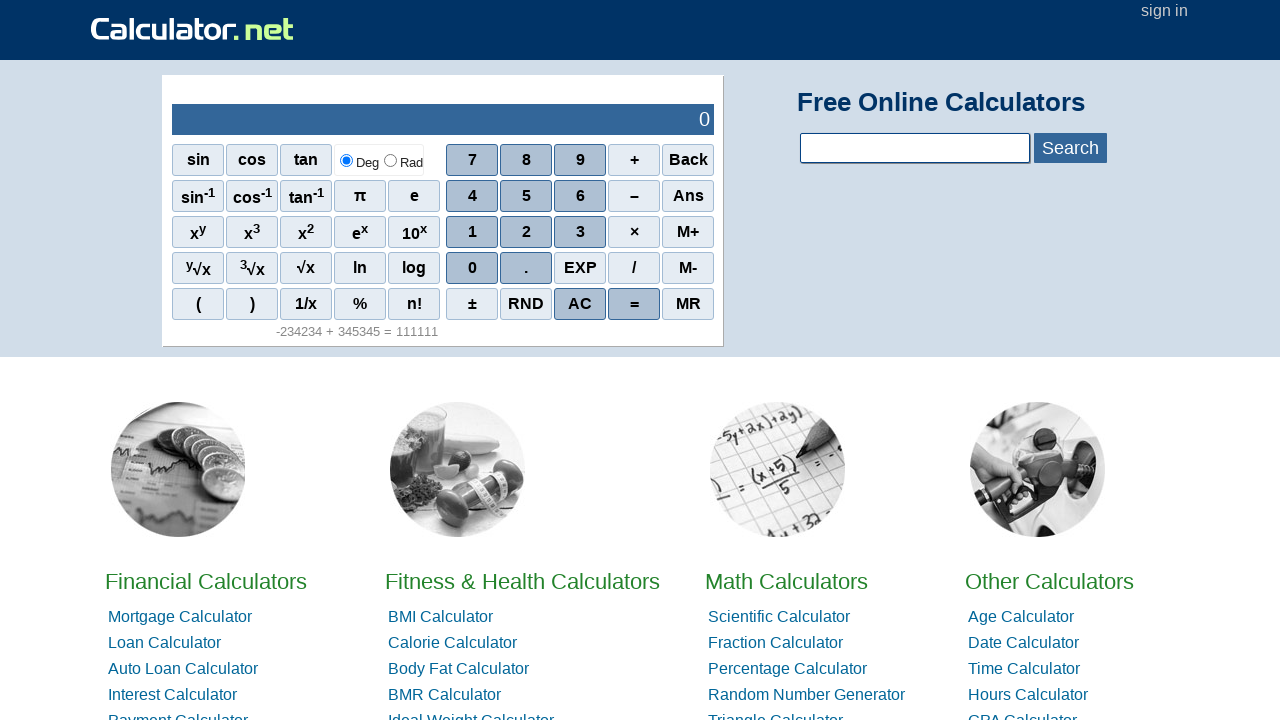

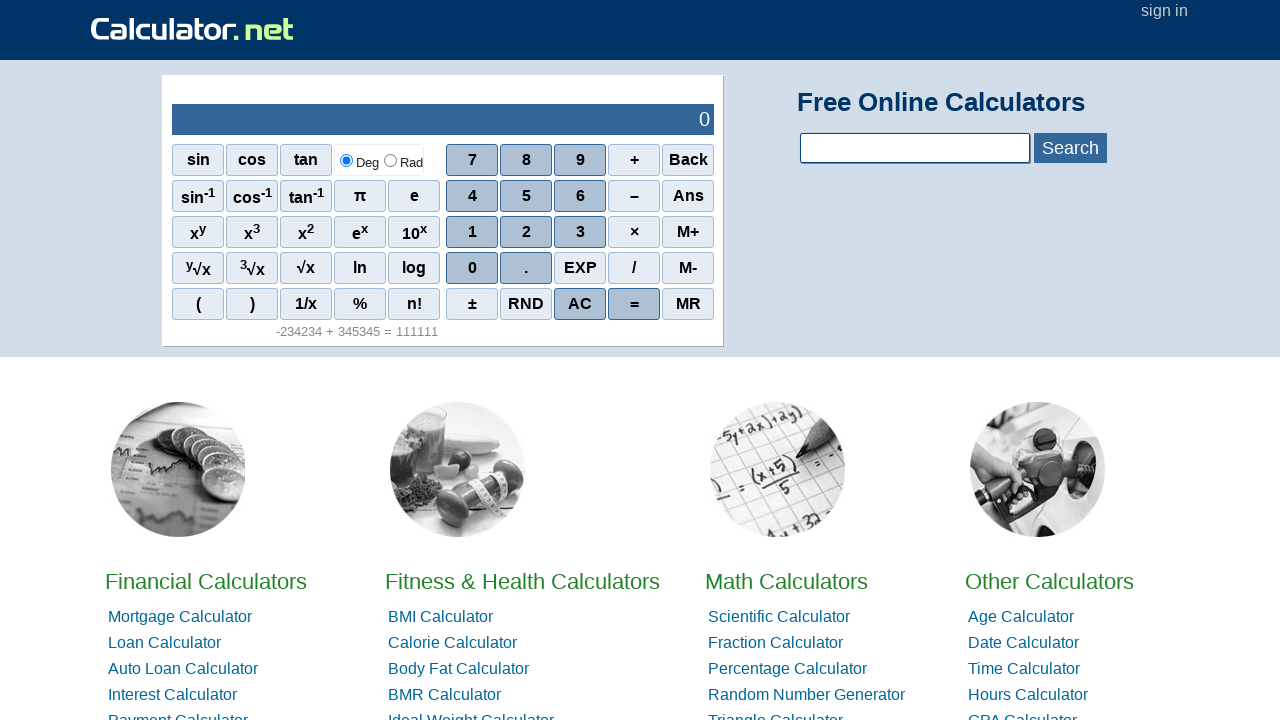